Tests clicking a link by its full link text on a practice page, navigating to a donation support page.

Starting URL: https://selectorshub.com/xpath-practice-page/

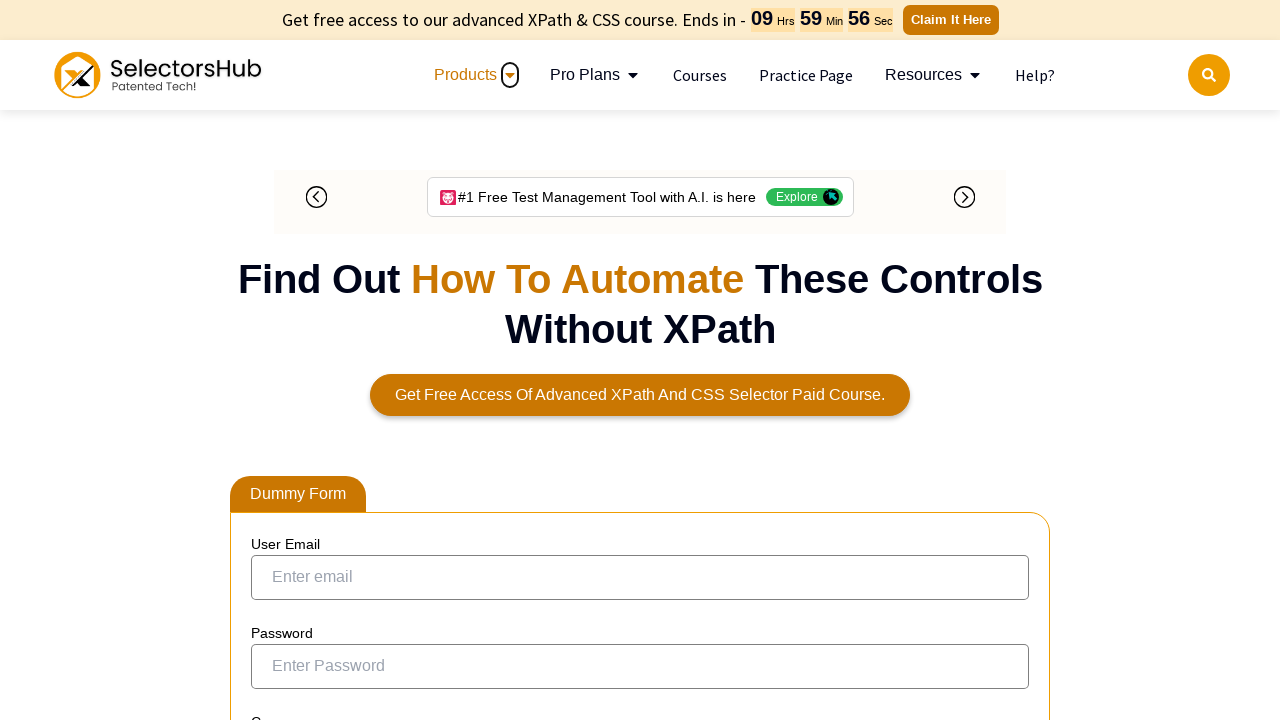

Clicked donation support link by its full link text at (458, 360) on text=Consider a small Donation and support this page.
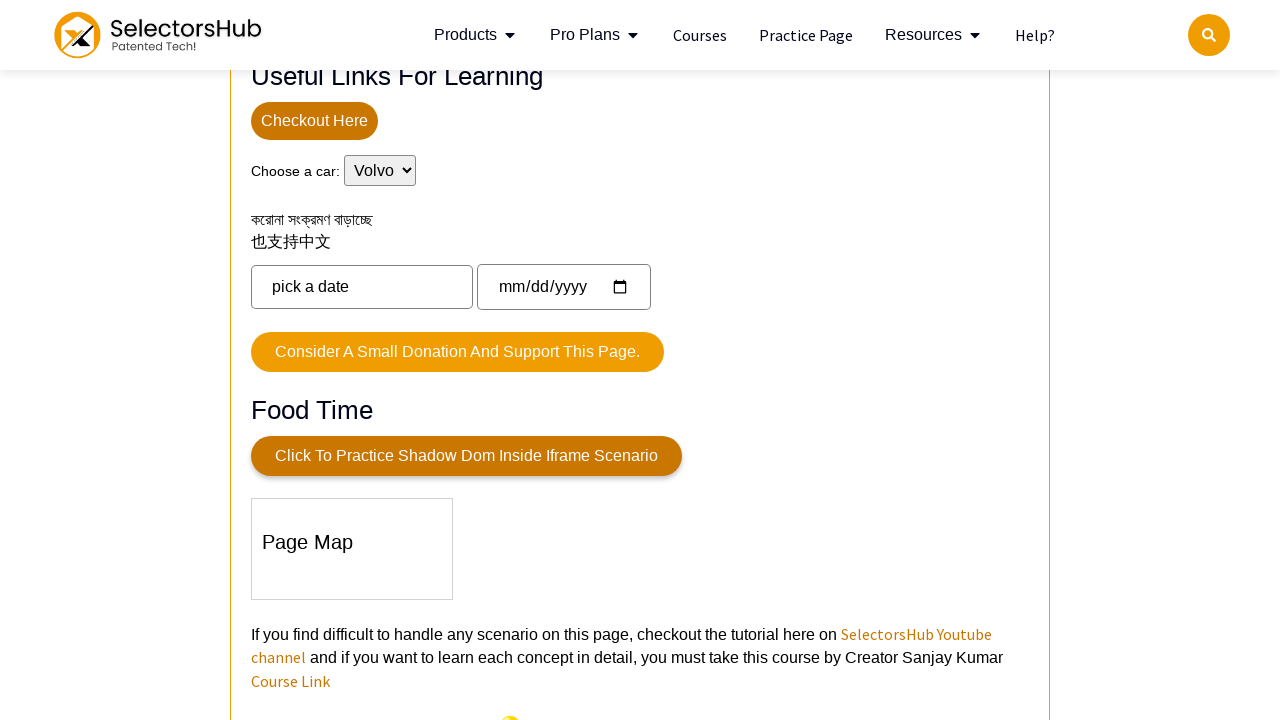

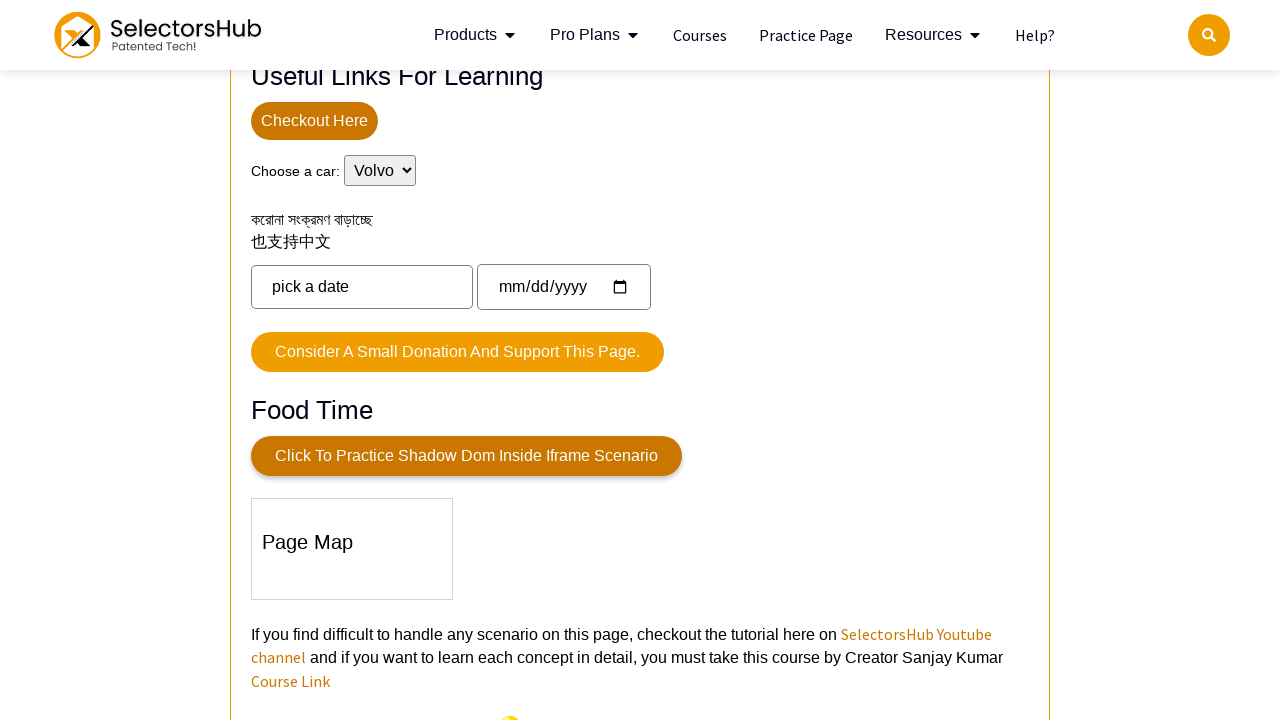